Tests keyboard input and button click interaction on a form by entering a name and clicking submit

Starting URL: https://formy-project.herokuapp.com/keypress

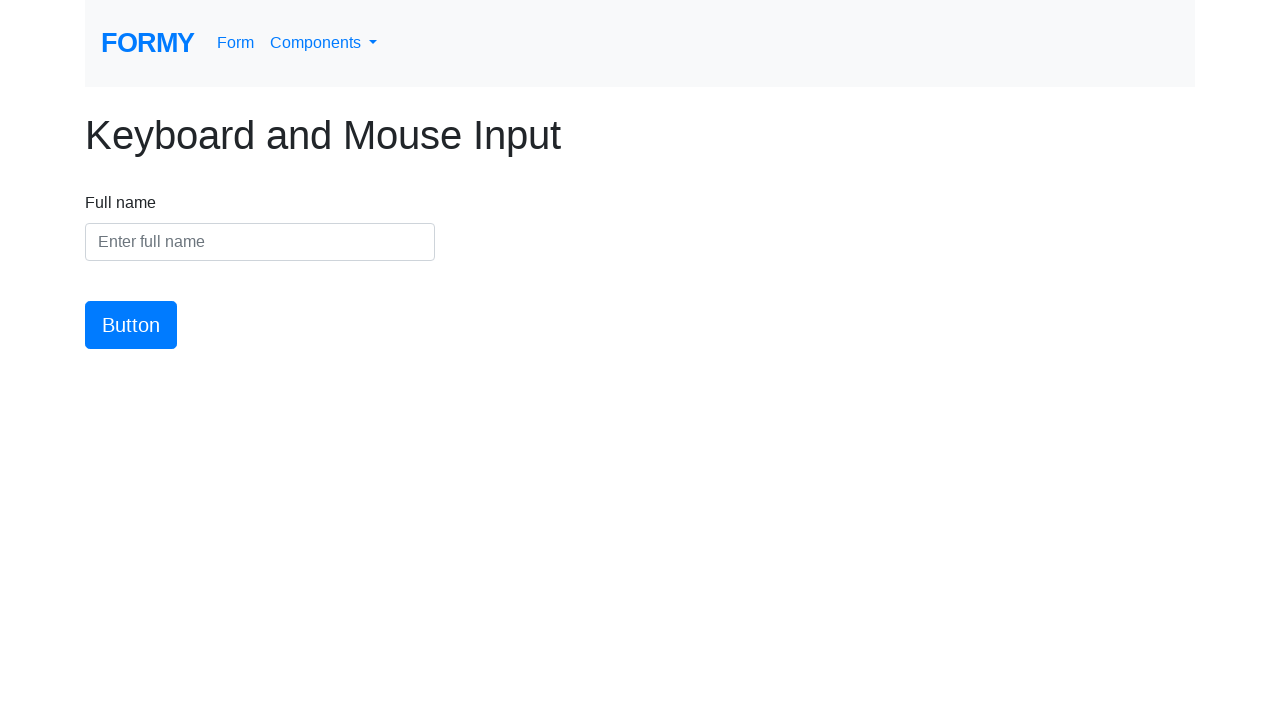

Filled name field with 'TEK Dojo' on #name
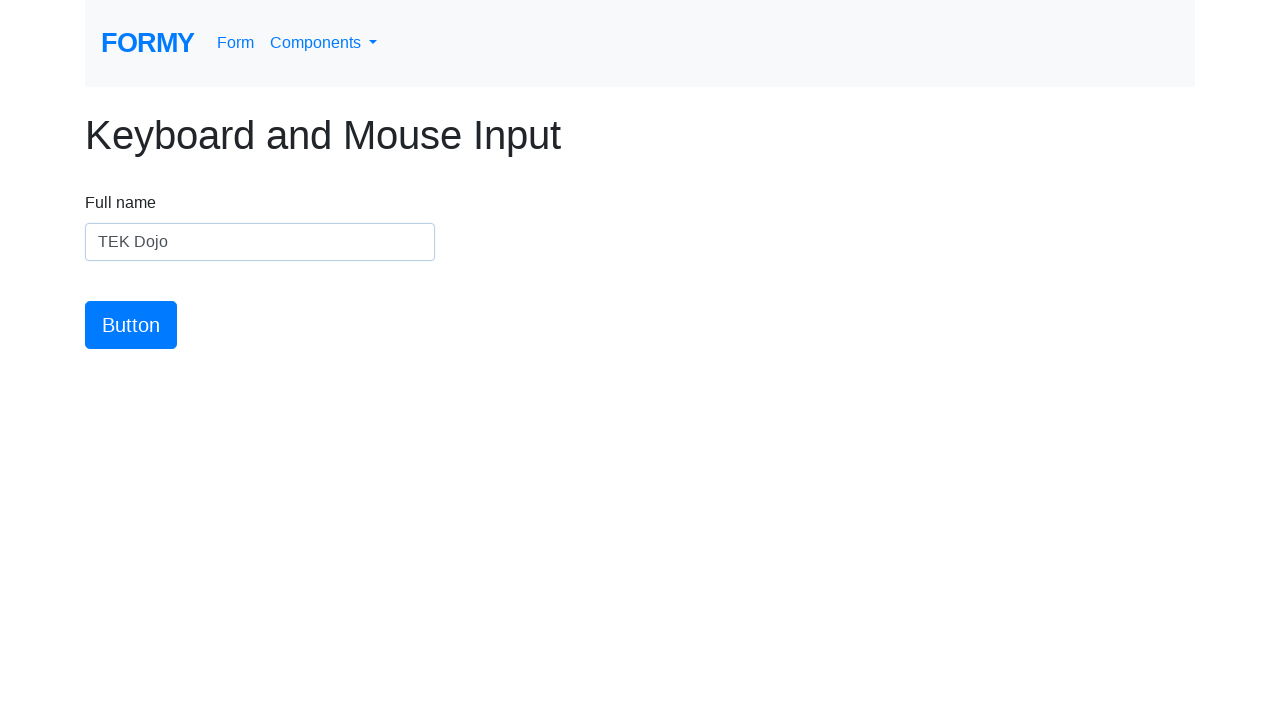

Clicked submit button at (131, 325) on #button
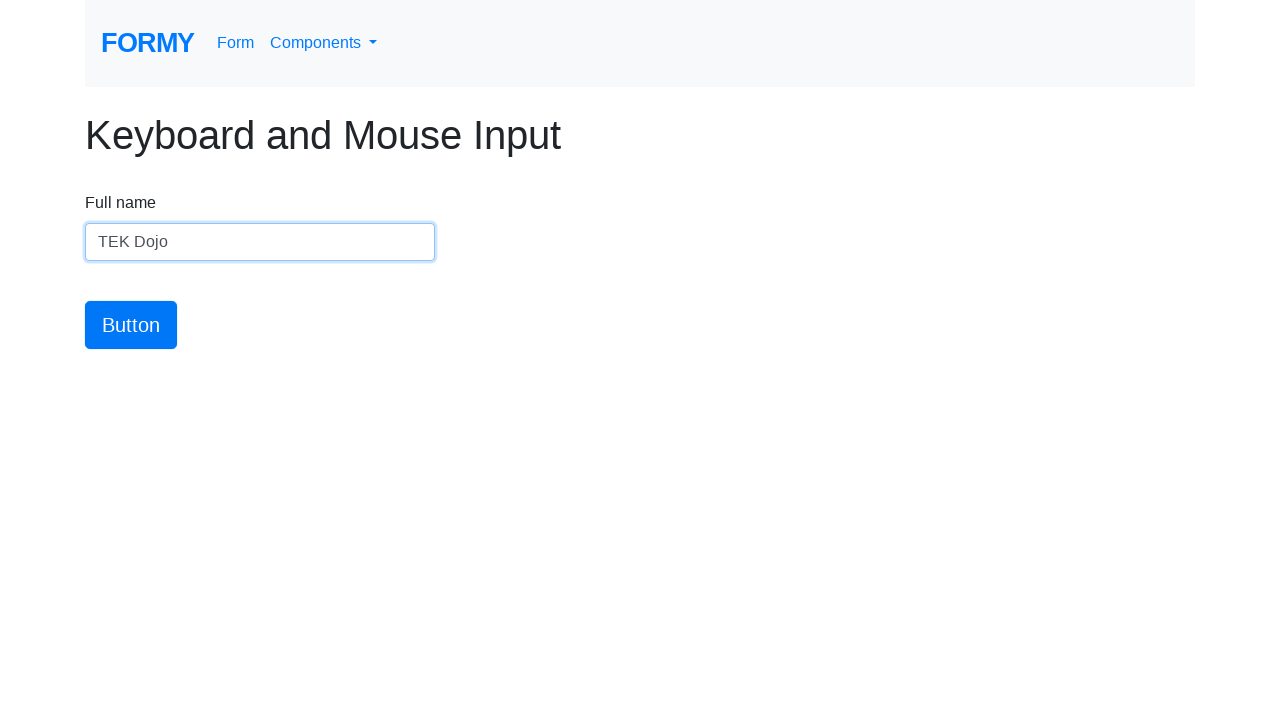

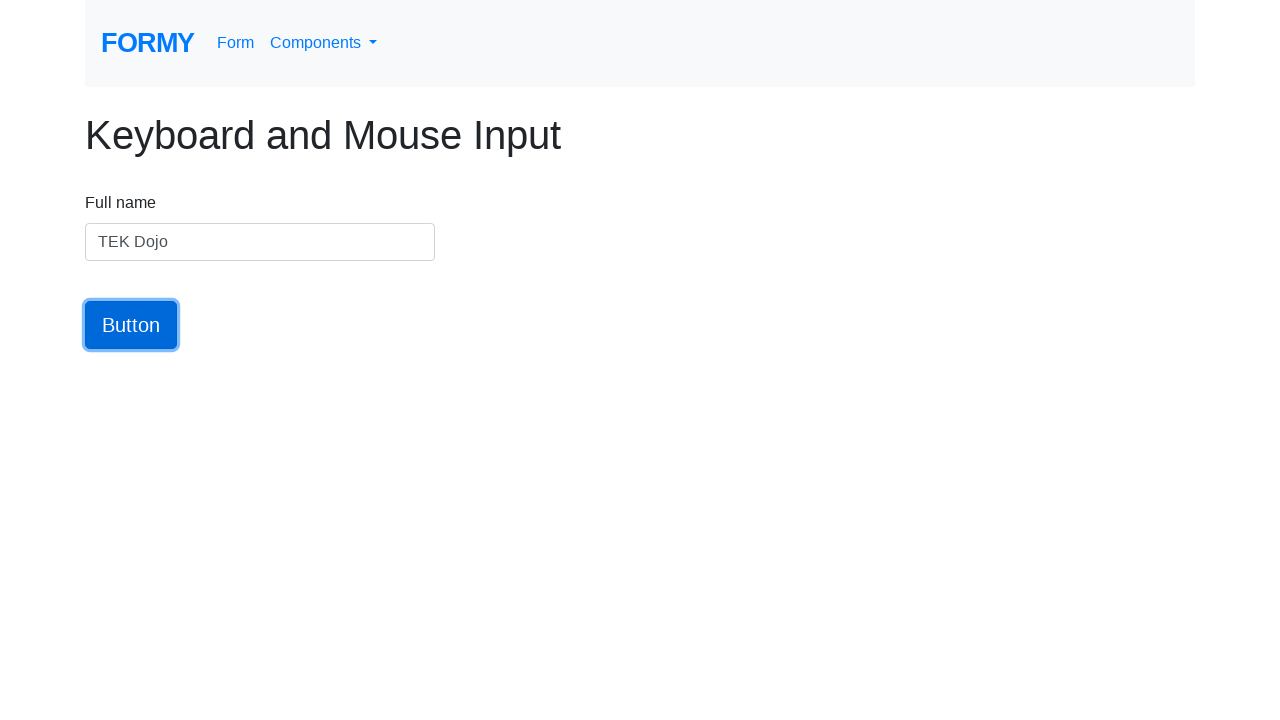